Tests JAL flight status search by selecting departure airport (Haneda/HND) and arrival airport (New Chitose/CTS) from dropdowns and submitting the search form to view flight information.

Starting URL: https://www.jal.co.jp/jp/ja/other/weather_info_dom/

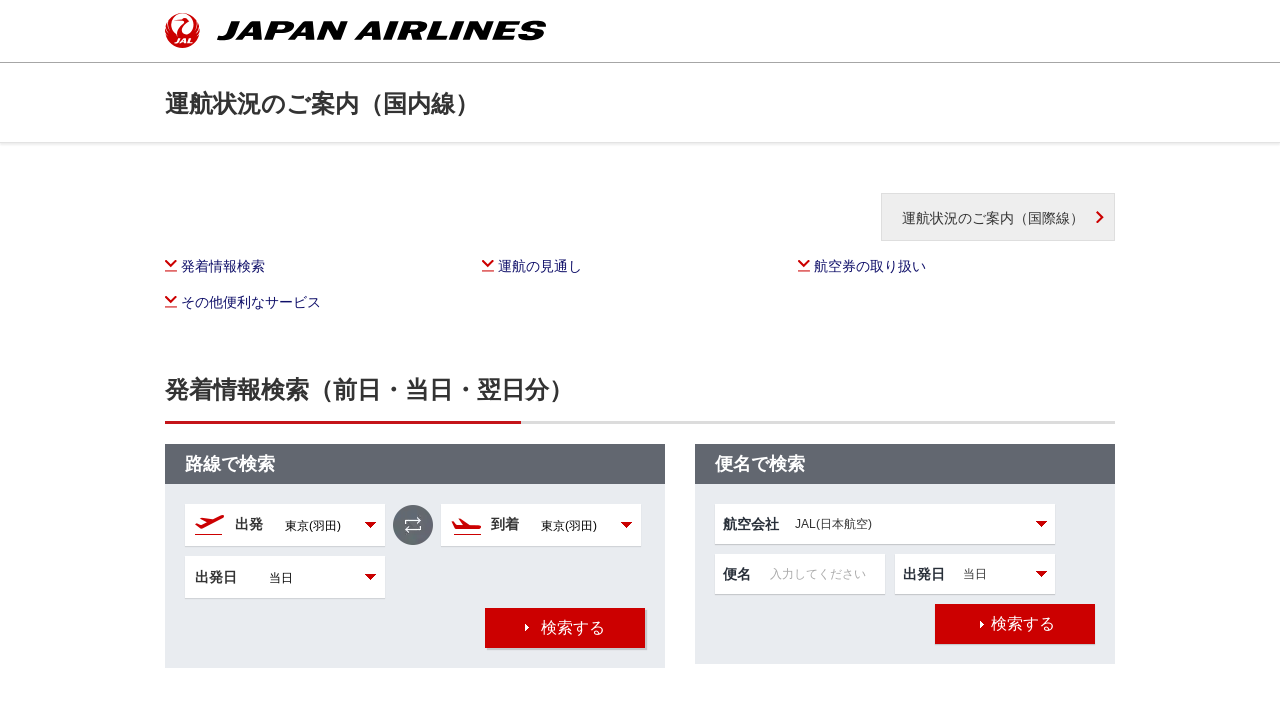

Selected departure airport (Haneda/HND) from dropdown on #dep
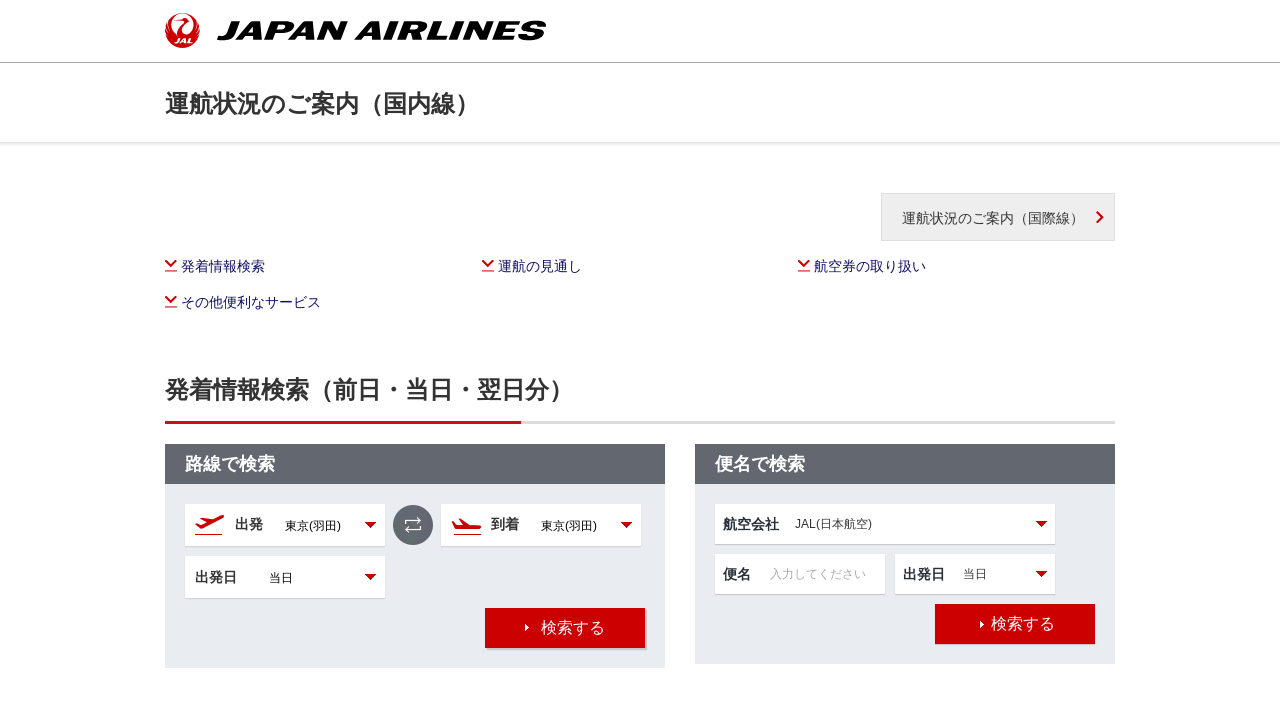

Selected arrival airport (New Chitose/CTS) from dropdown on #arr
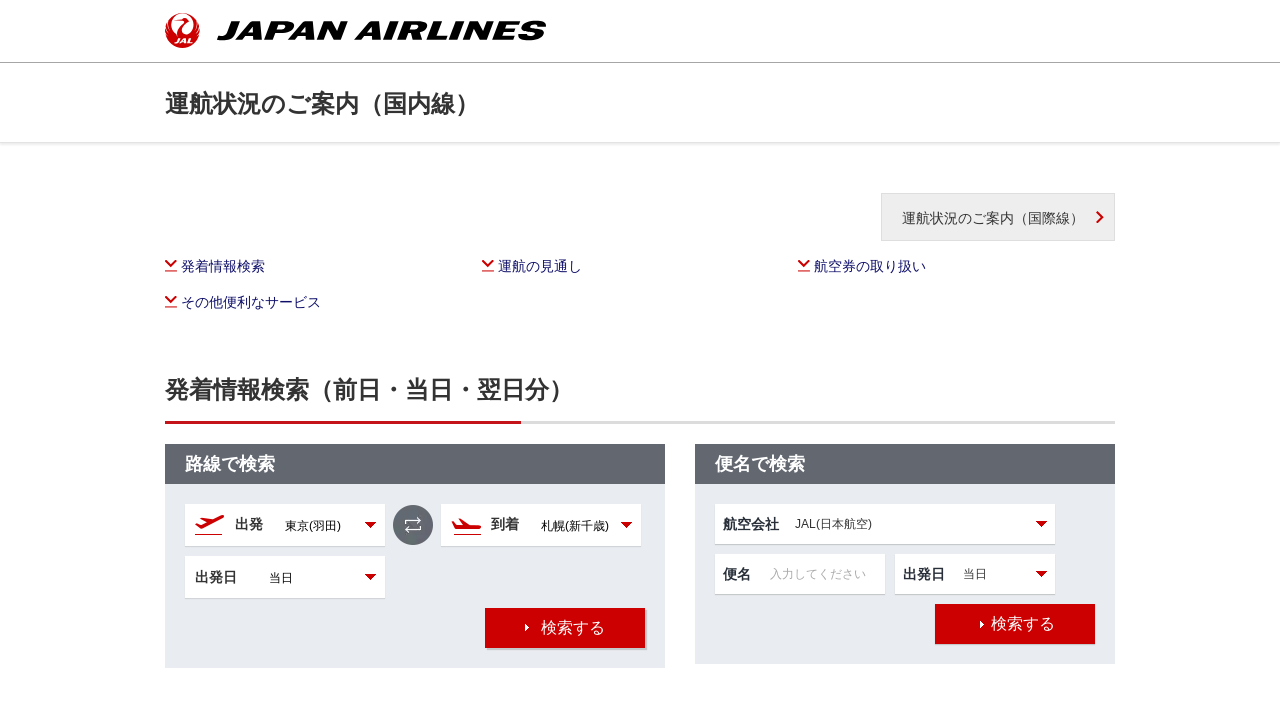

Clicked search button to submit flight status form at (565, 628) on xpath=//*[@id="wrapper"]/div/div/div[2]/div[2]/div/div/div[2]/div/div[4]/div/div
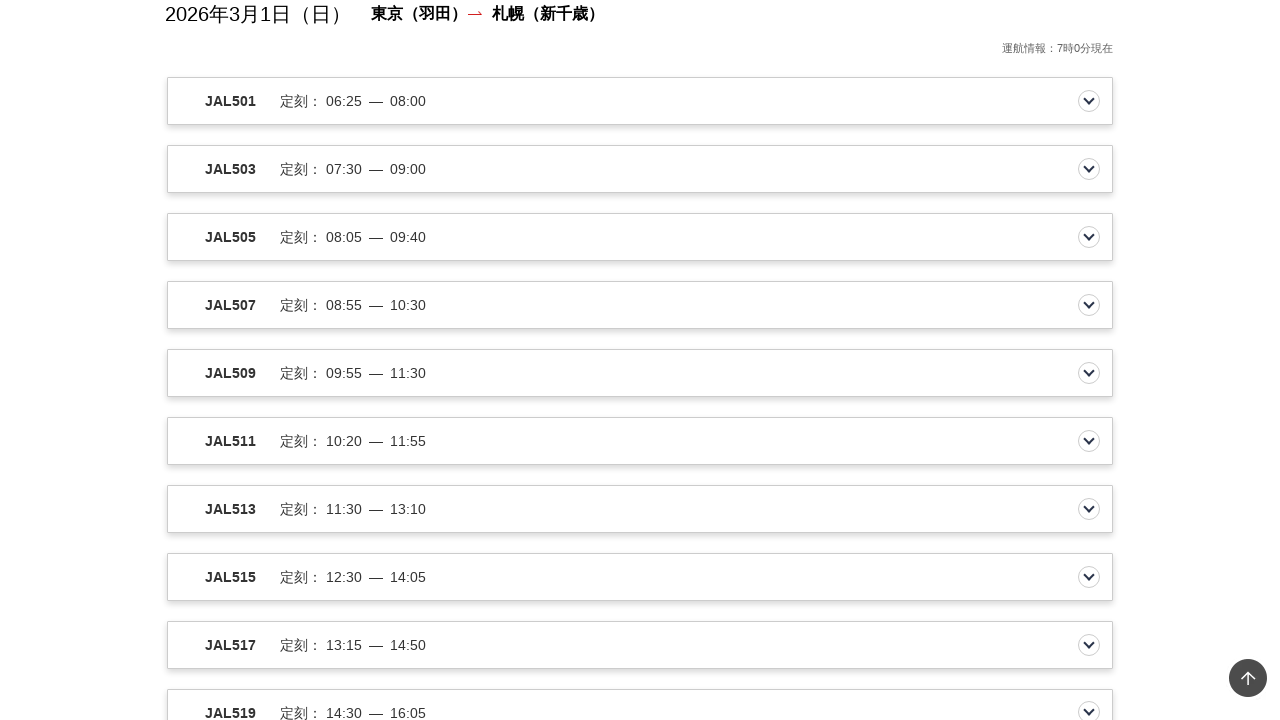

Flight results table loaded successfully
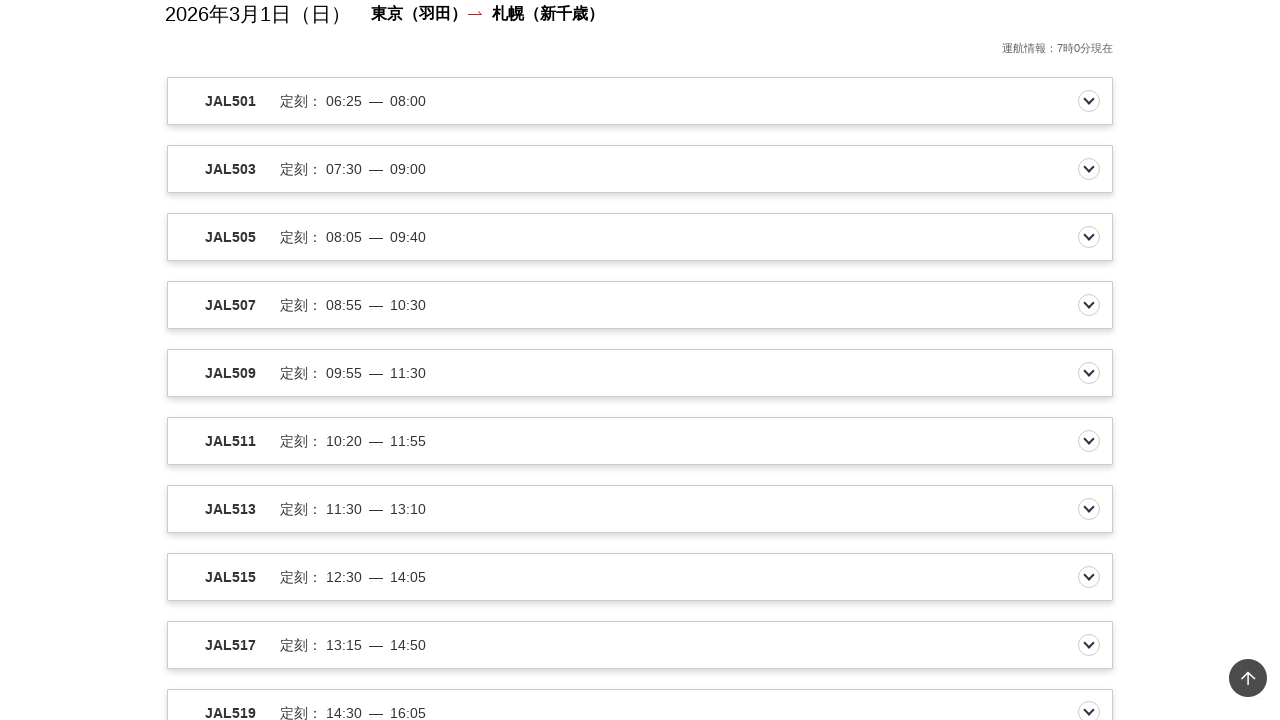

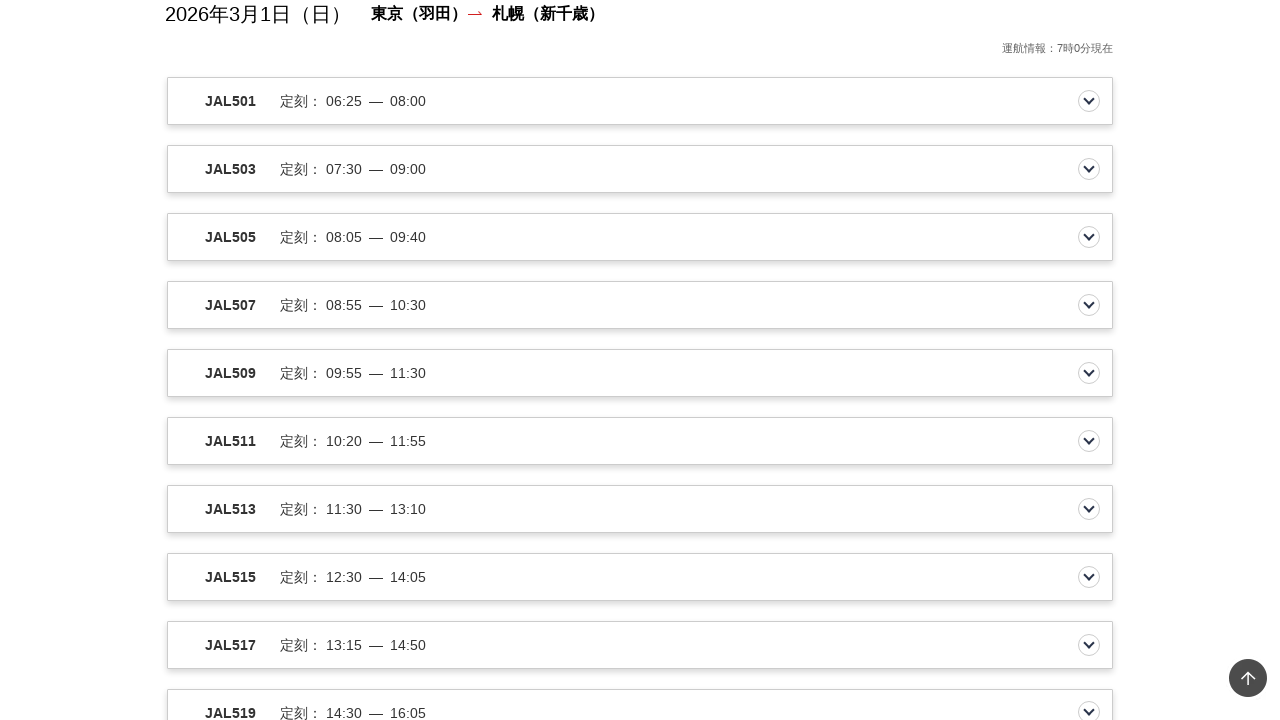